Tests double-click functionality by double-clicking on a link element

Starting URL: https://www.hyrtutorials.com/p/window-handles-practice.html

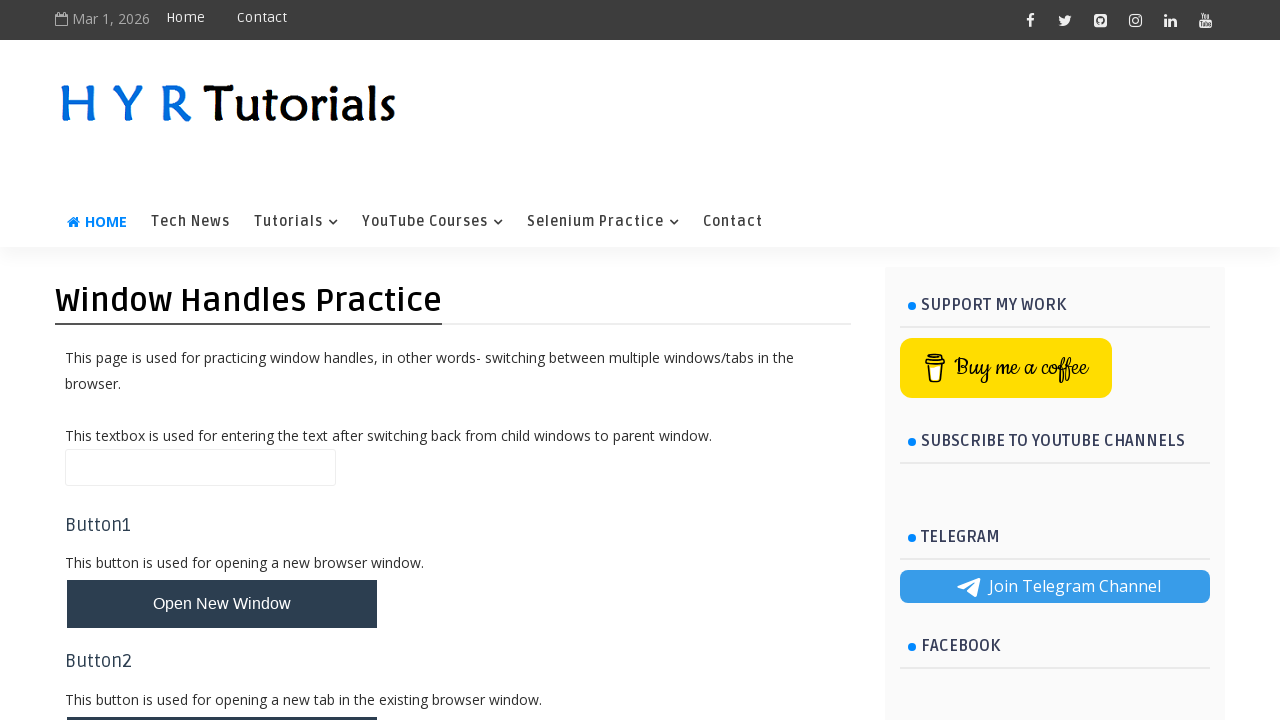

Navigated to window handles practice page
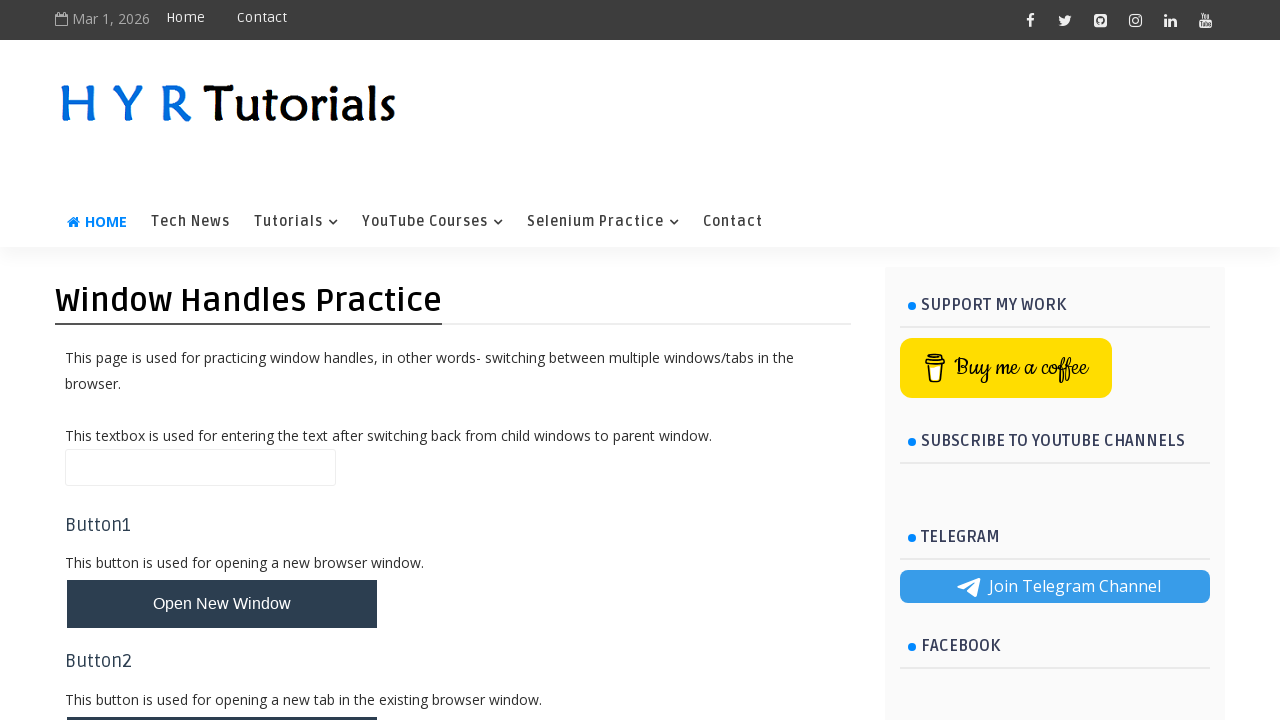

Double-clicked on Selenium Practice link at (603, 222) on xpath=//a[text()='Selenium Practice']
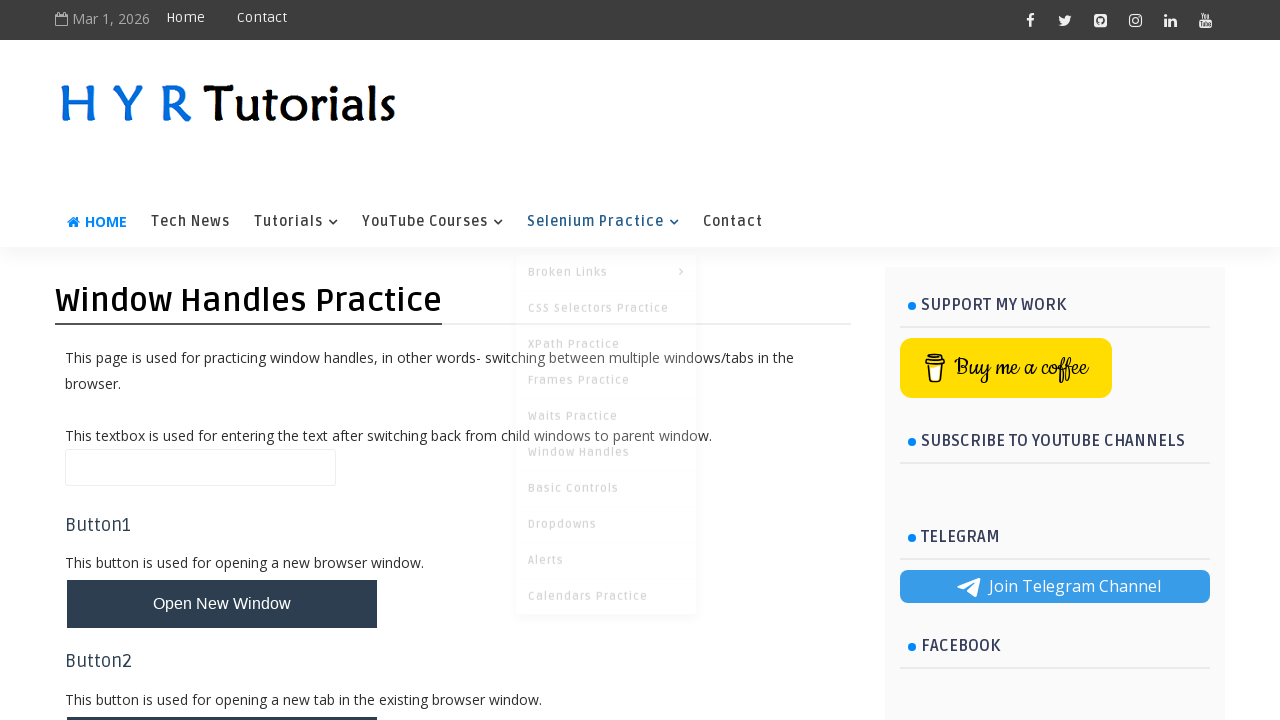

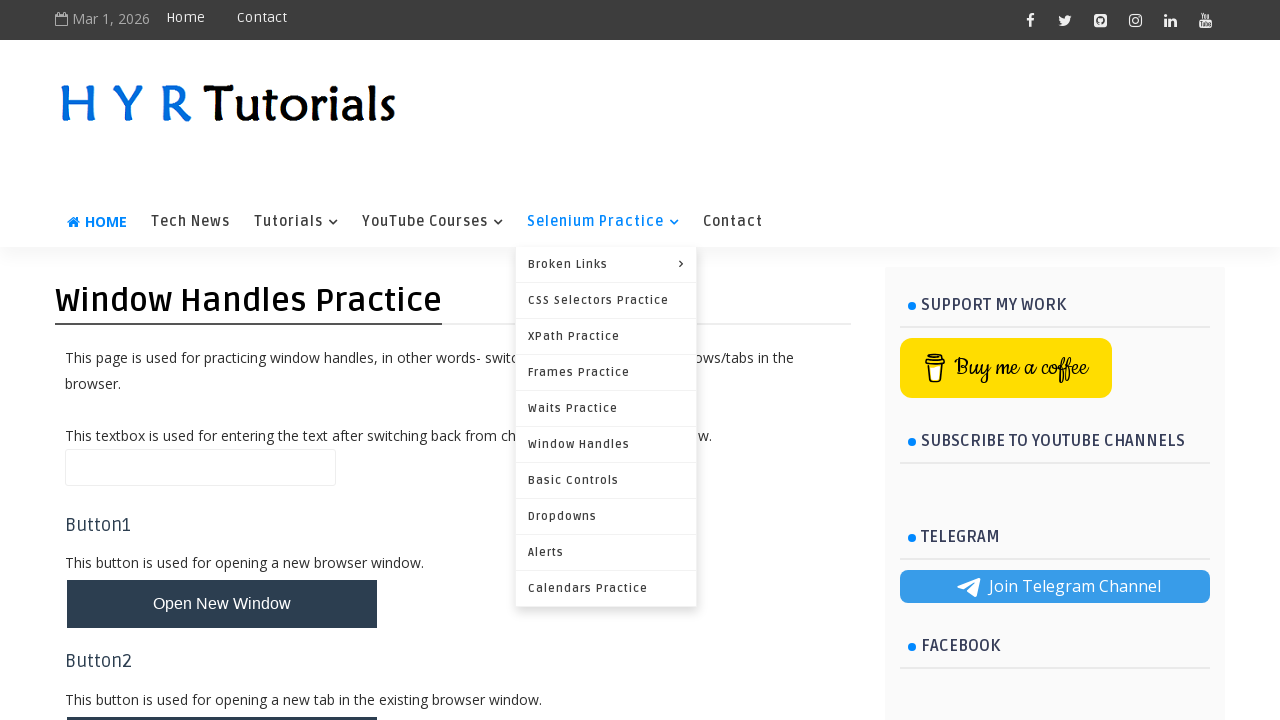